Tests window handling by clicking a social media link that opens in a new window, switching between windows to verify titles, then closing the child window and returning to the parent.

Starting URL: https://opensource-demo.orangehrmlive.com/

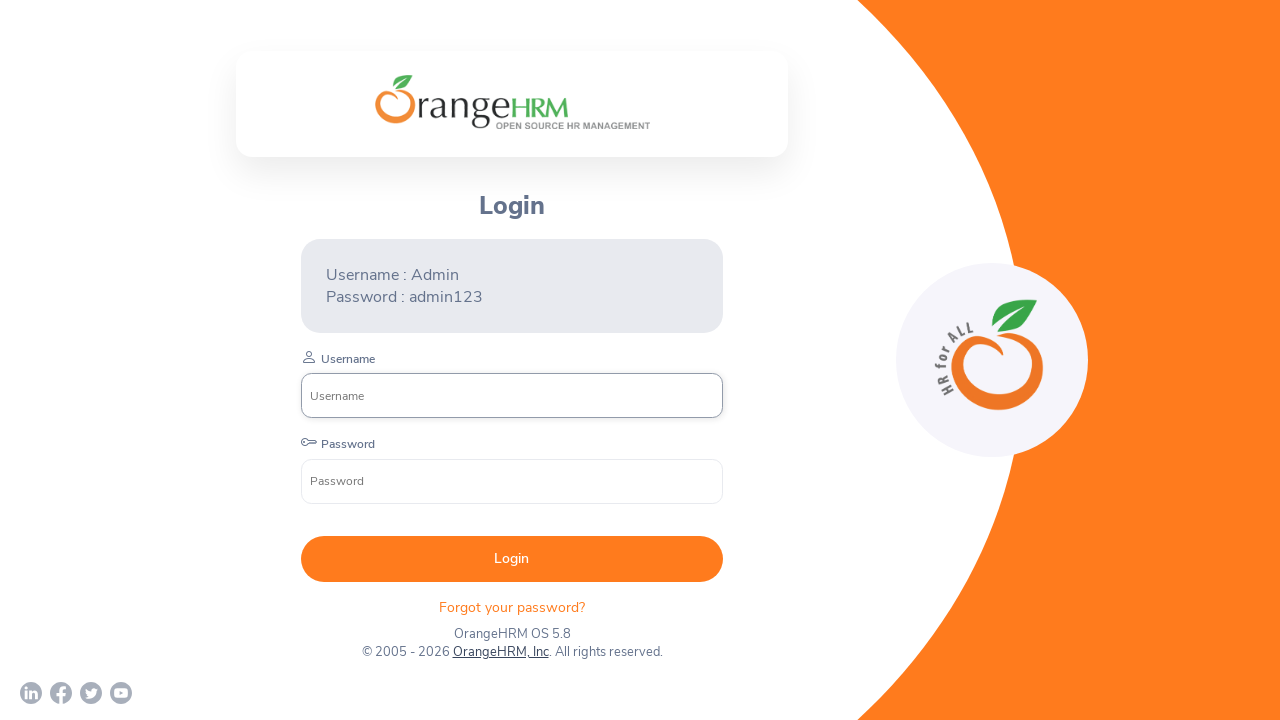

Clicked Twitter link which opened a new window at (91, 693) on a[href*='twitter']
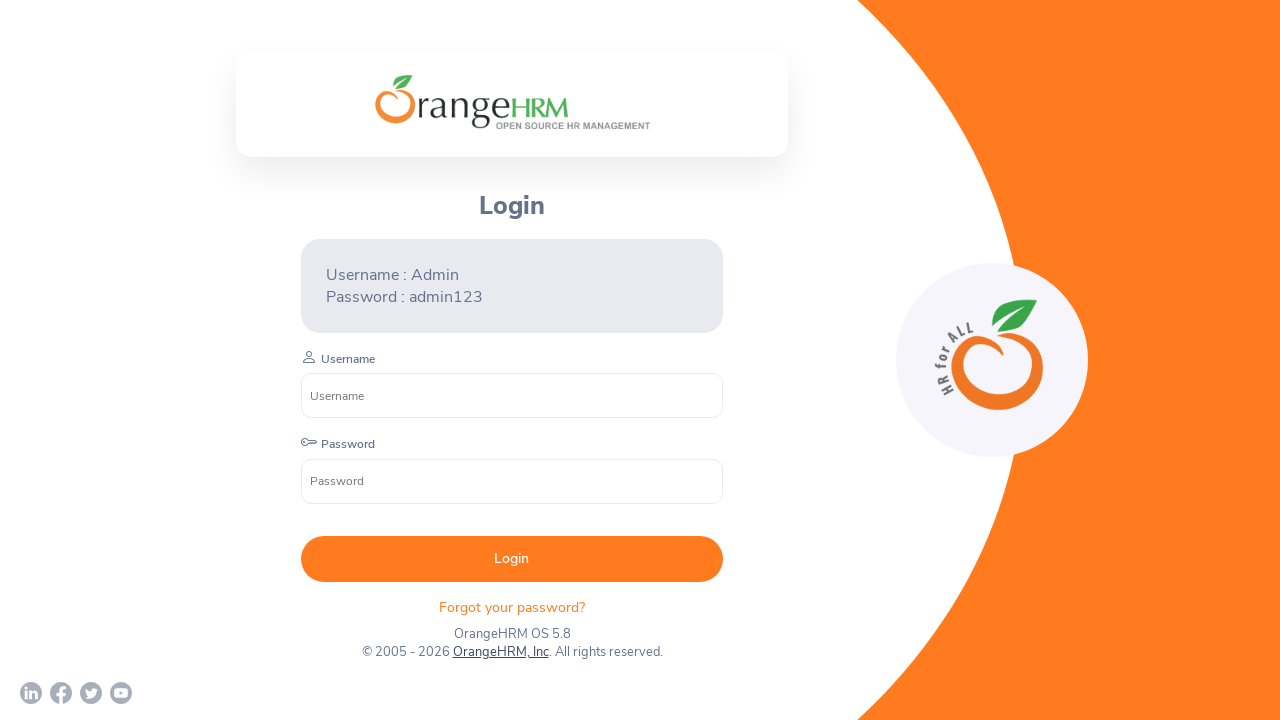

New window/tab created and captured
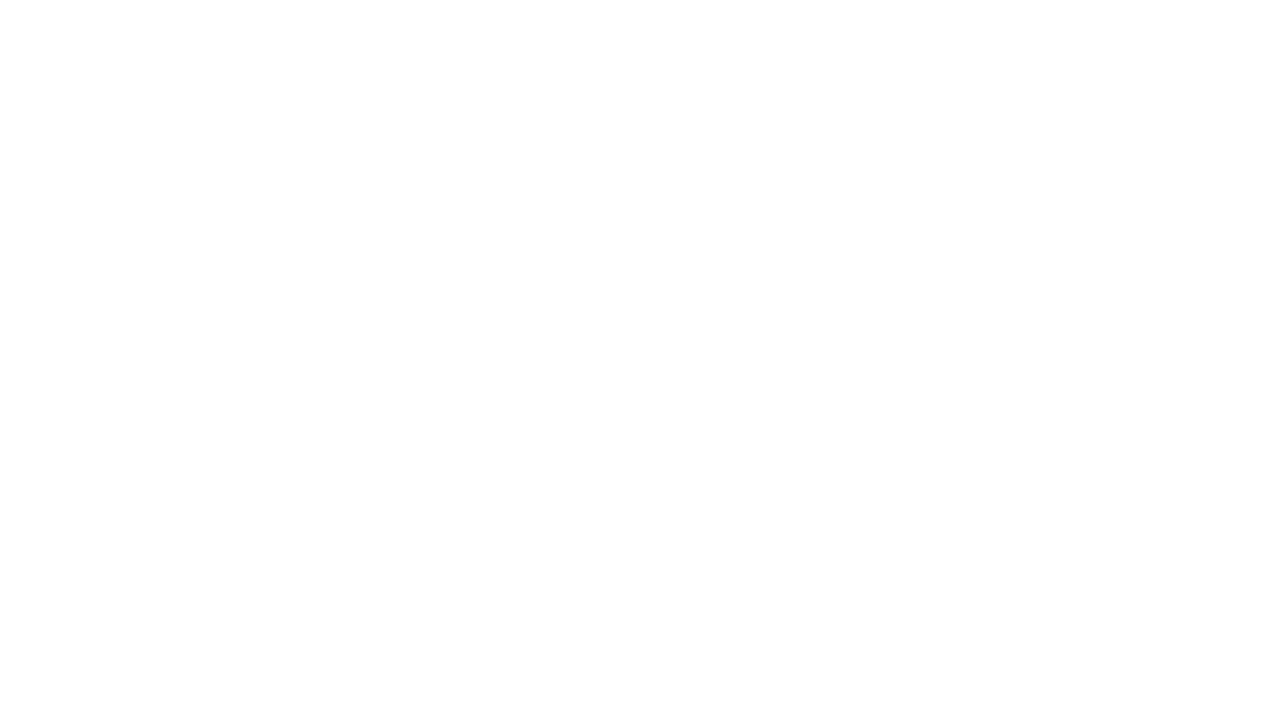

Retrieved child window title: 
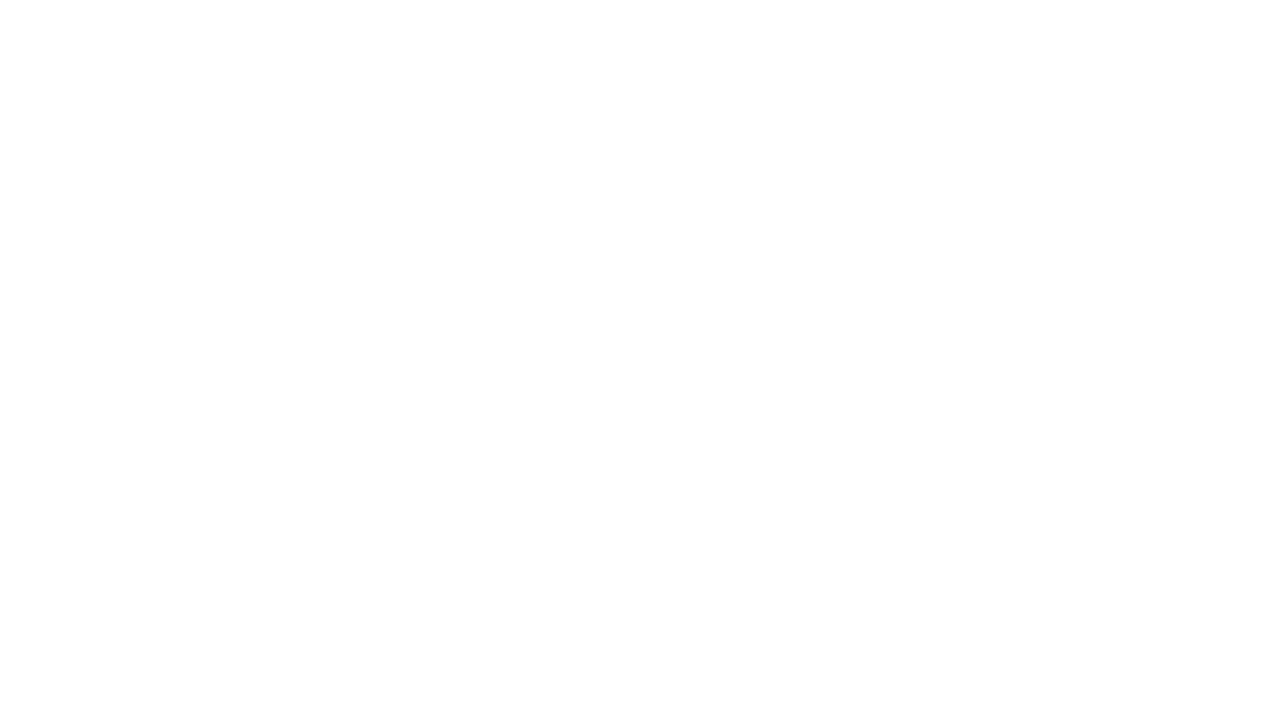

Closed child window
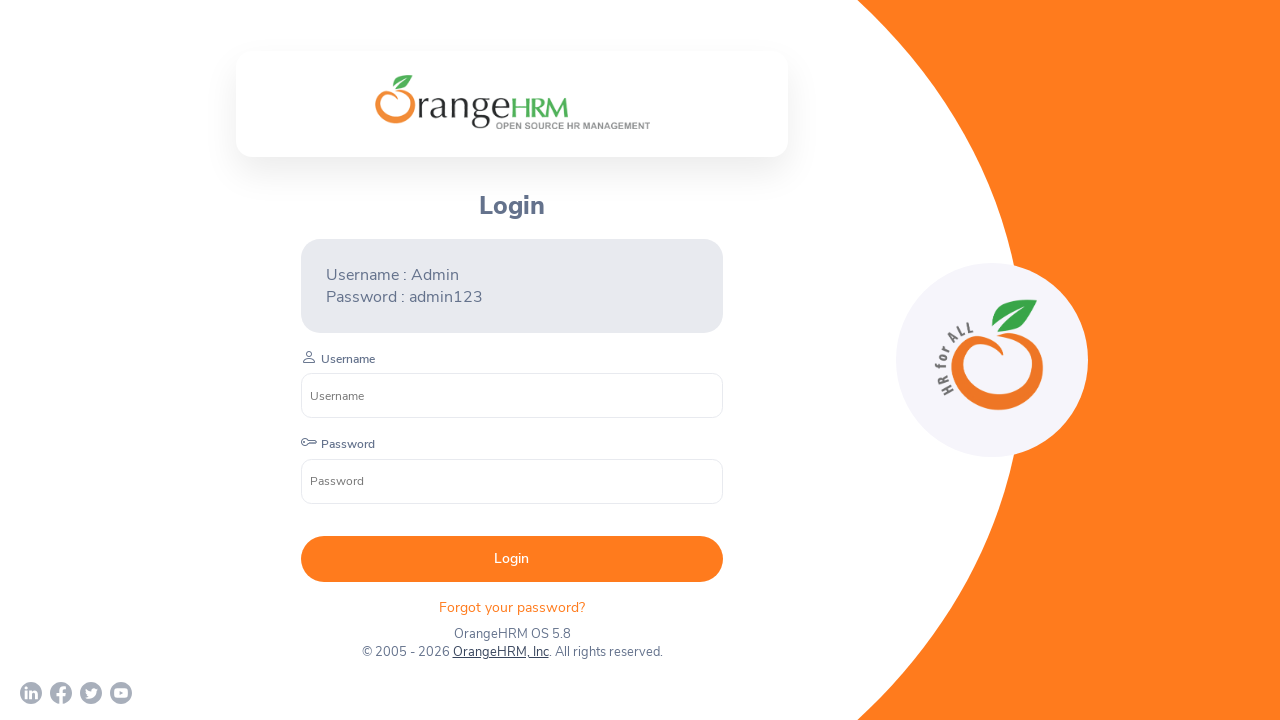

Retrieved parent window title: OrangeHRM
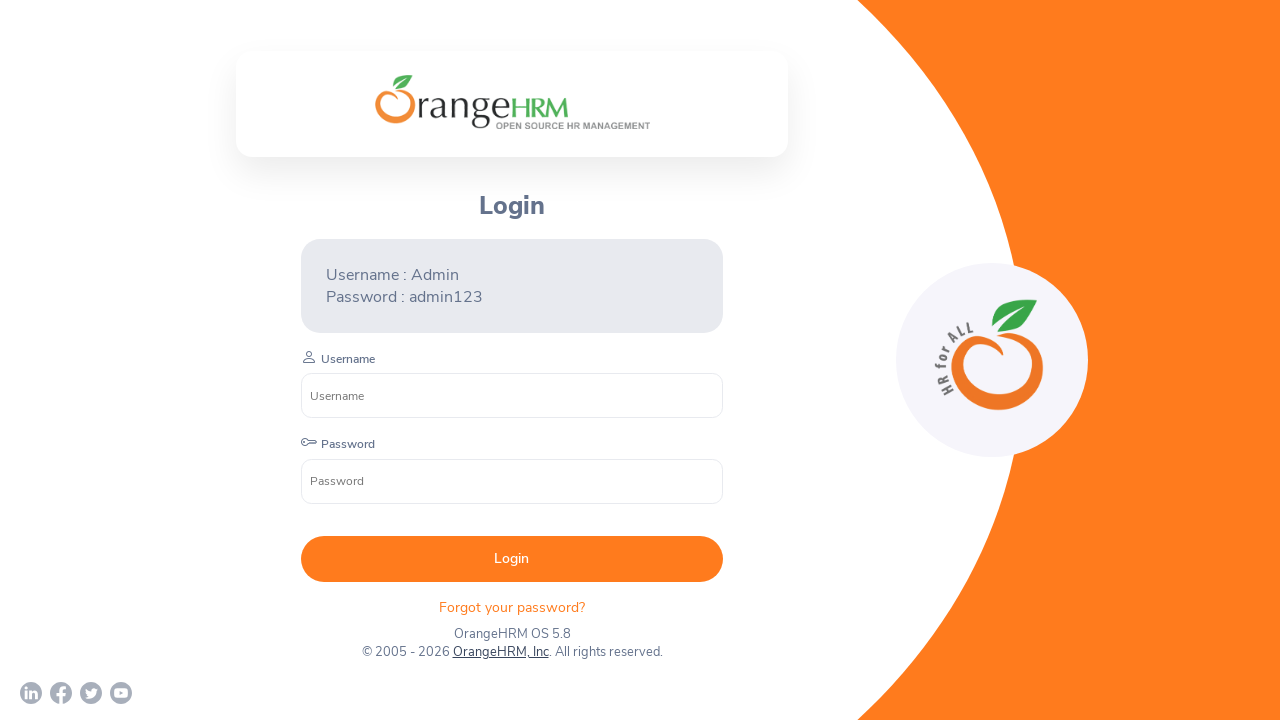

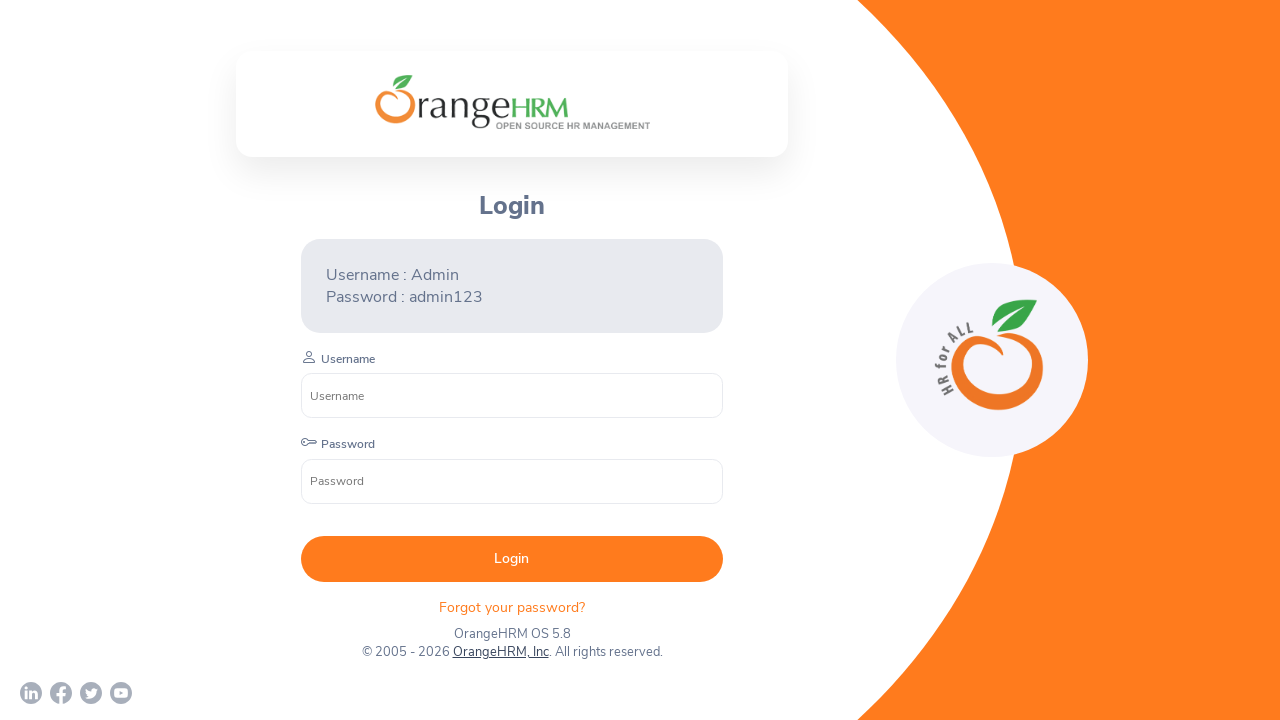